Tests the Least Common Multiple (LCM) calculator by entering multiple numbers separated by semicolons and clicking the LCM button

Starting URL: https://www.calculadoraonline.com.br/basica

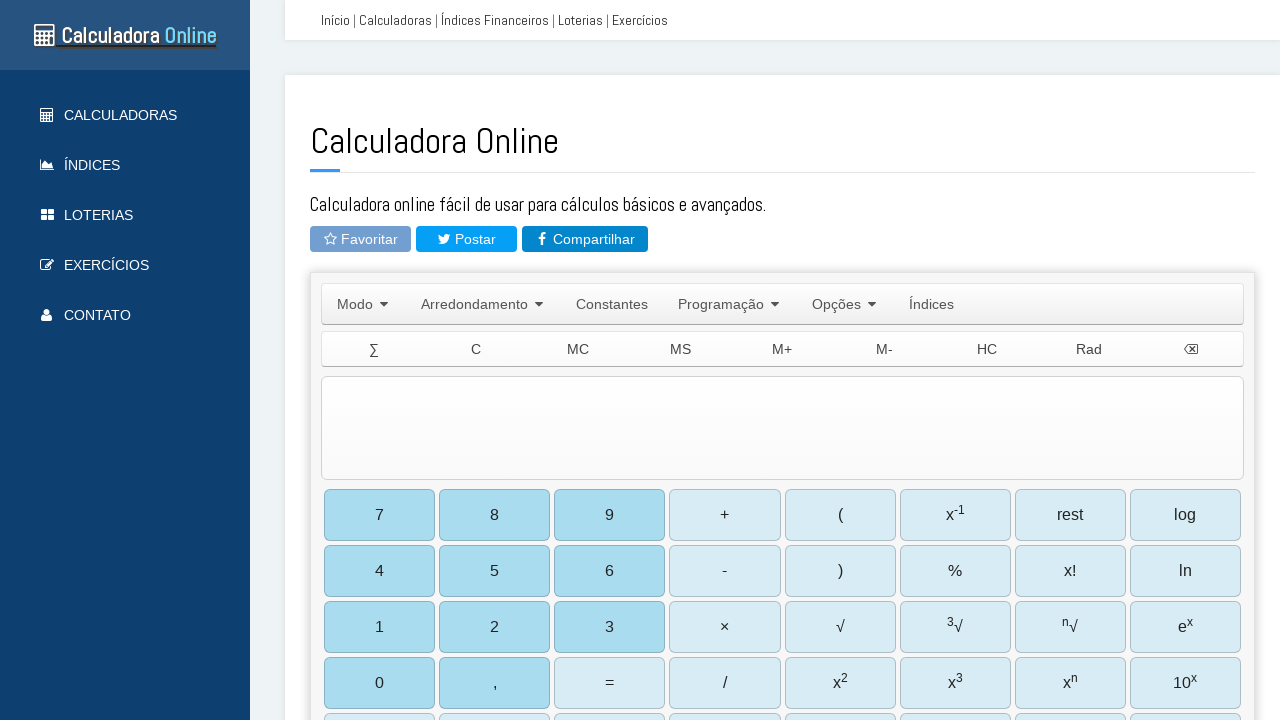

Navigated to LCM calculator at https://www.calculadoraonline.com.br/basica
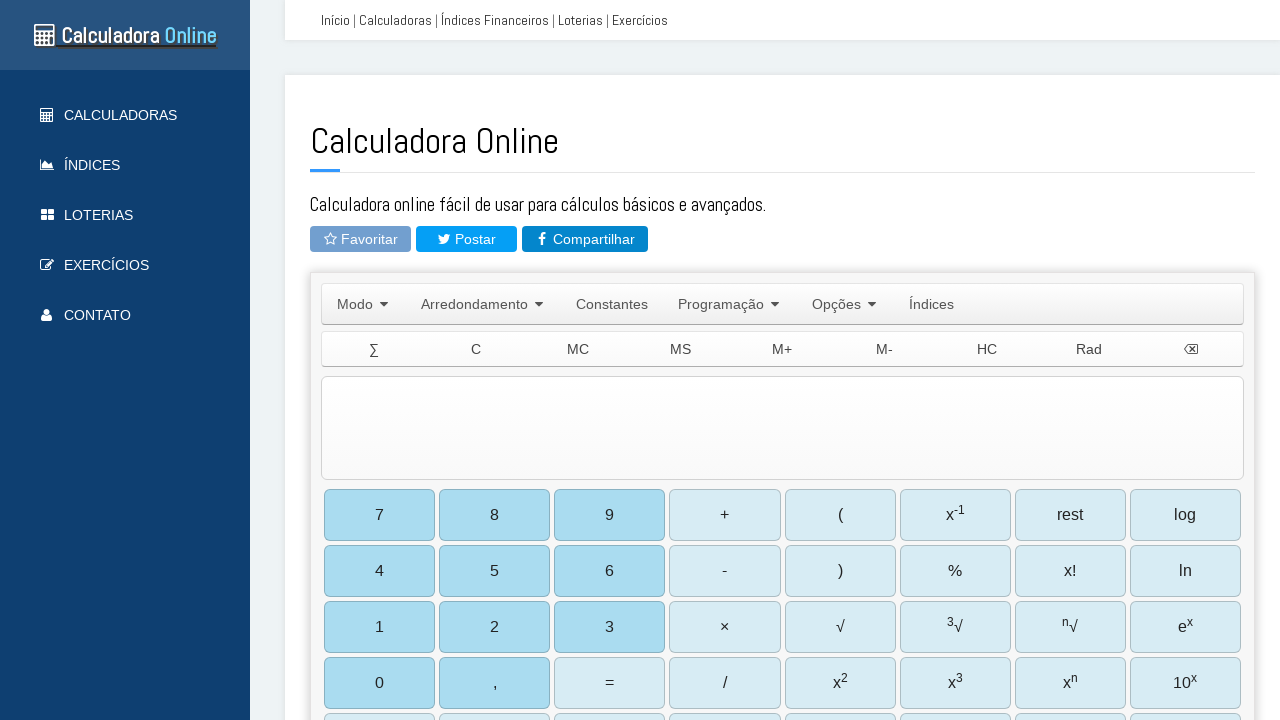

Cleared the input field on #TIExp
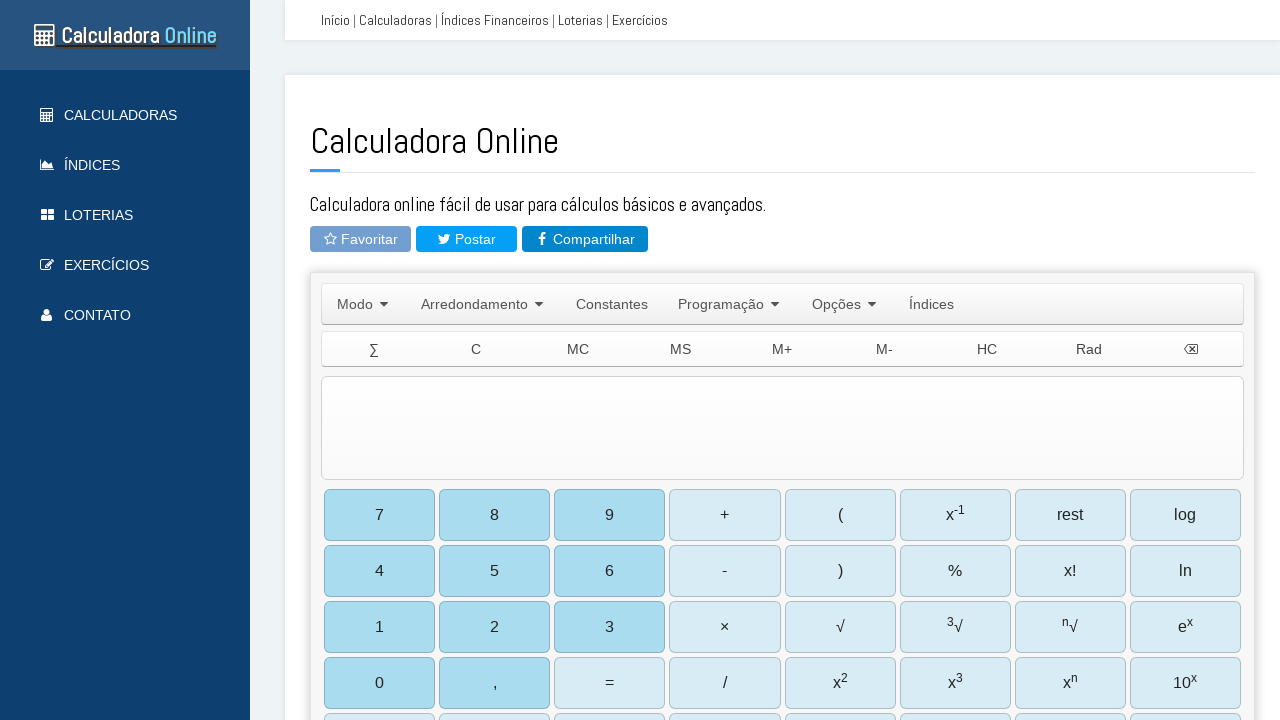

Filled input field with numbers '12;18;24' for LCM calculation on #TIExp
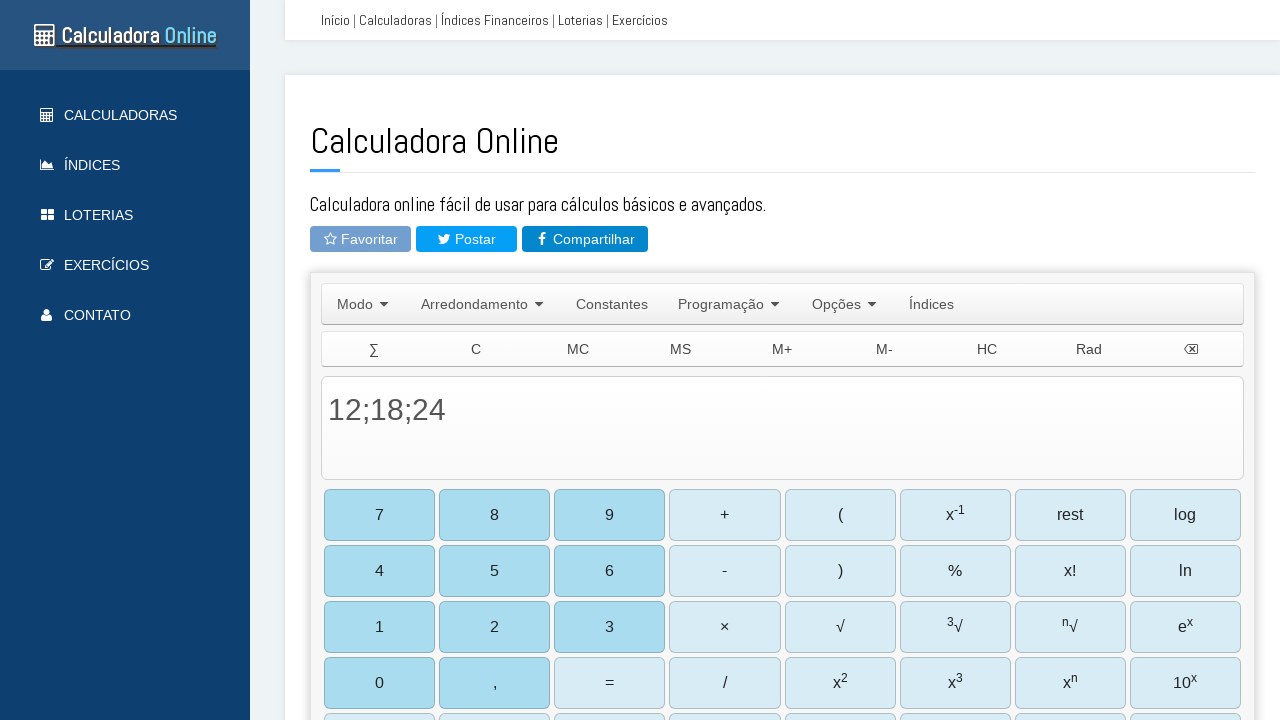

Waited 1500ms for input processing
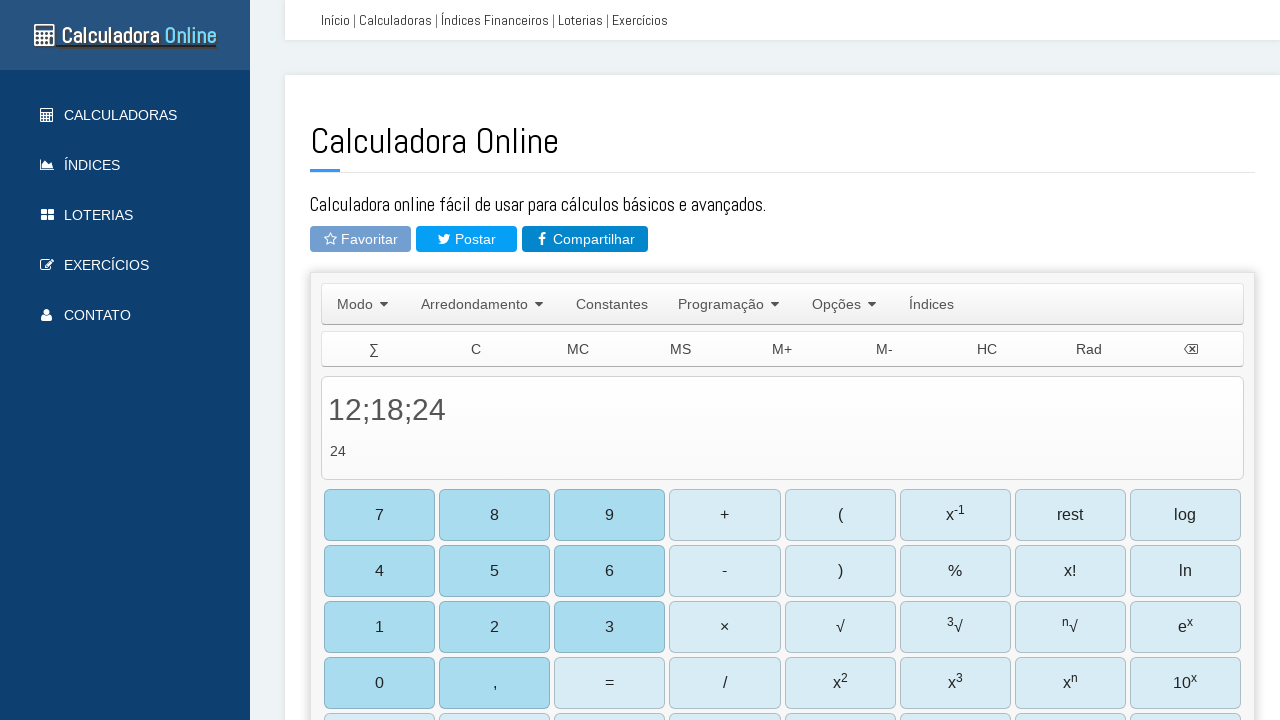

Clicked the LCM button to calculate Least Common Multiple at (1070, 360) on #b79
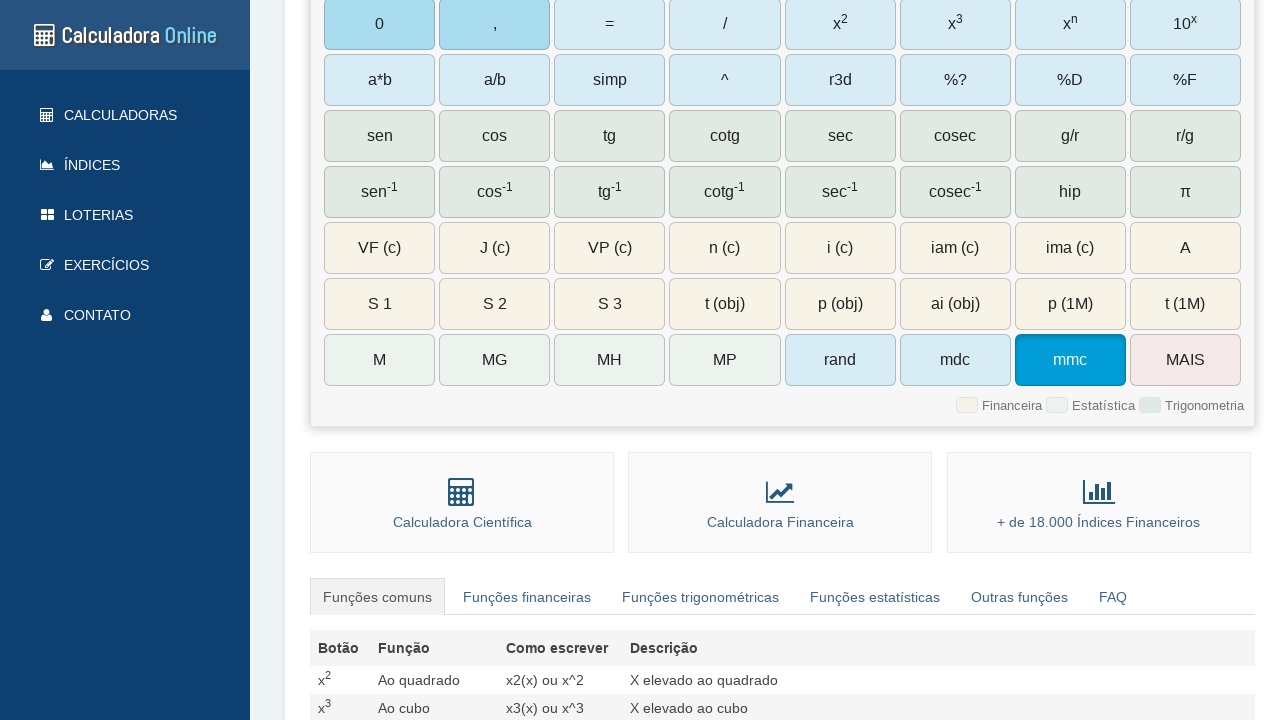

Waited 2000ms for calculation result
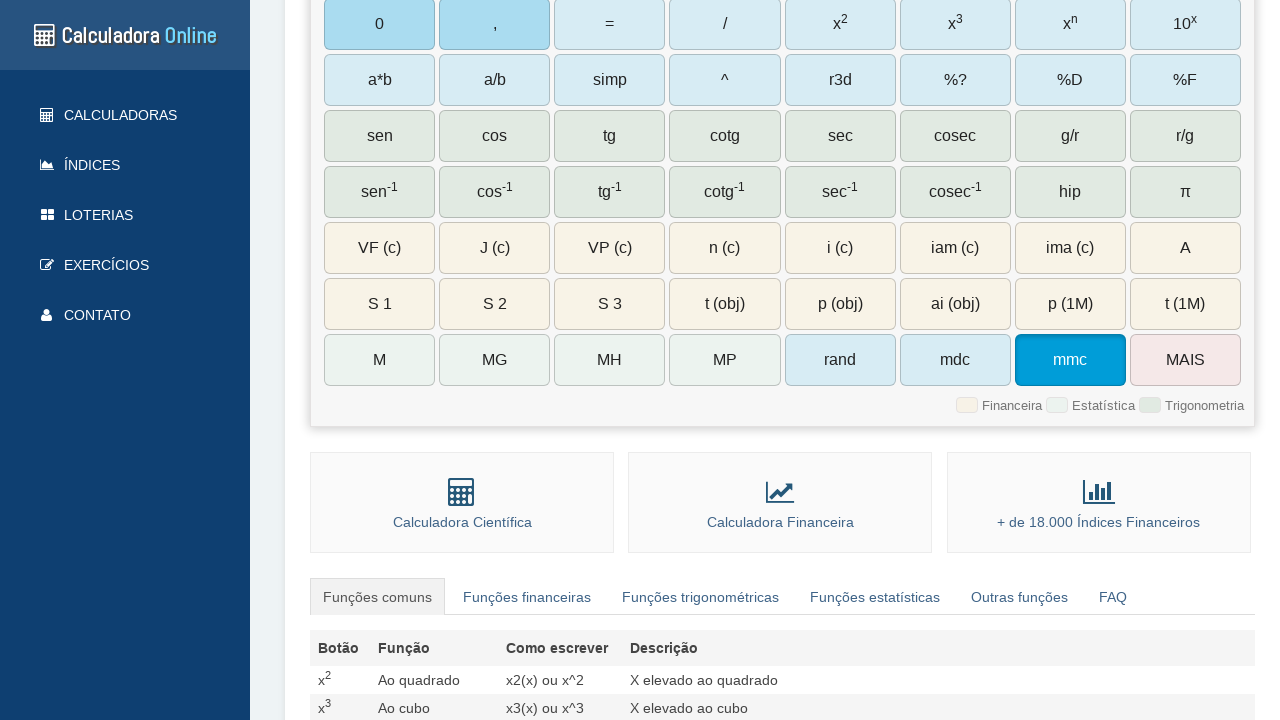

Retrieved LCM result from input field: 12;18;24
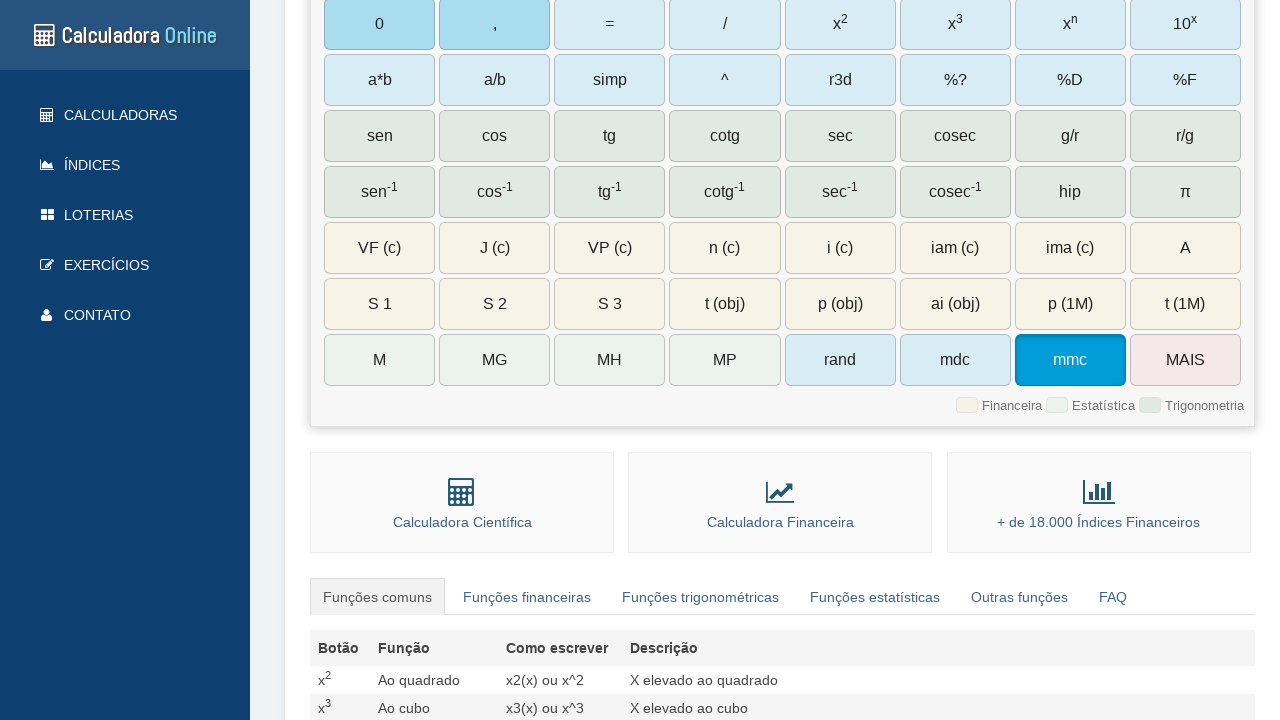

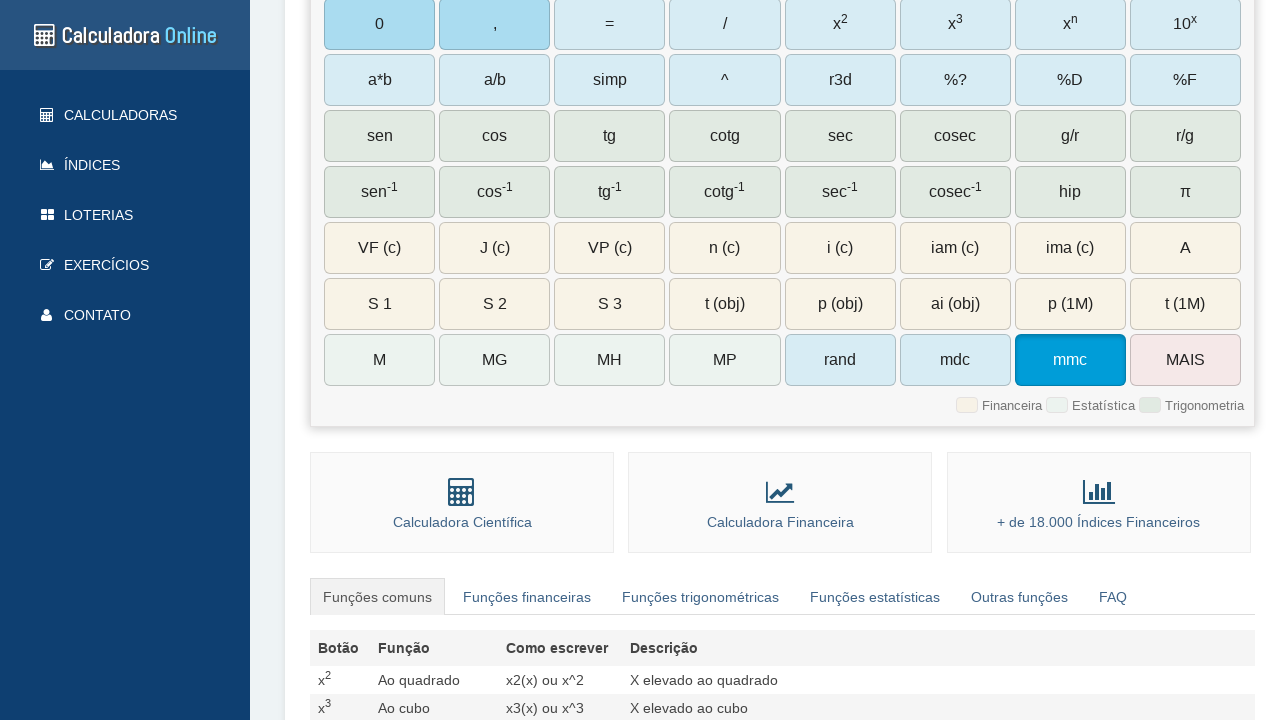